Tests the date picker functionality on a dummy ticket booking form by selecting a specific date of birth (December 25, 1990)

Starting URL: https://www.dummyticket.com/dummy-ticket-for-visa-application/

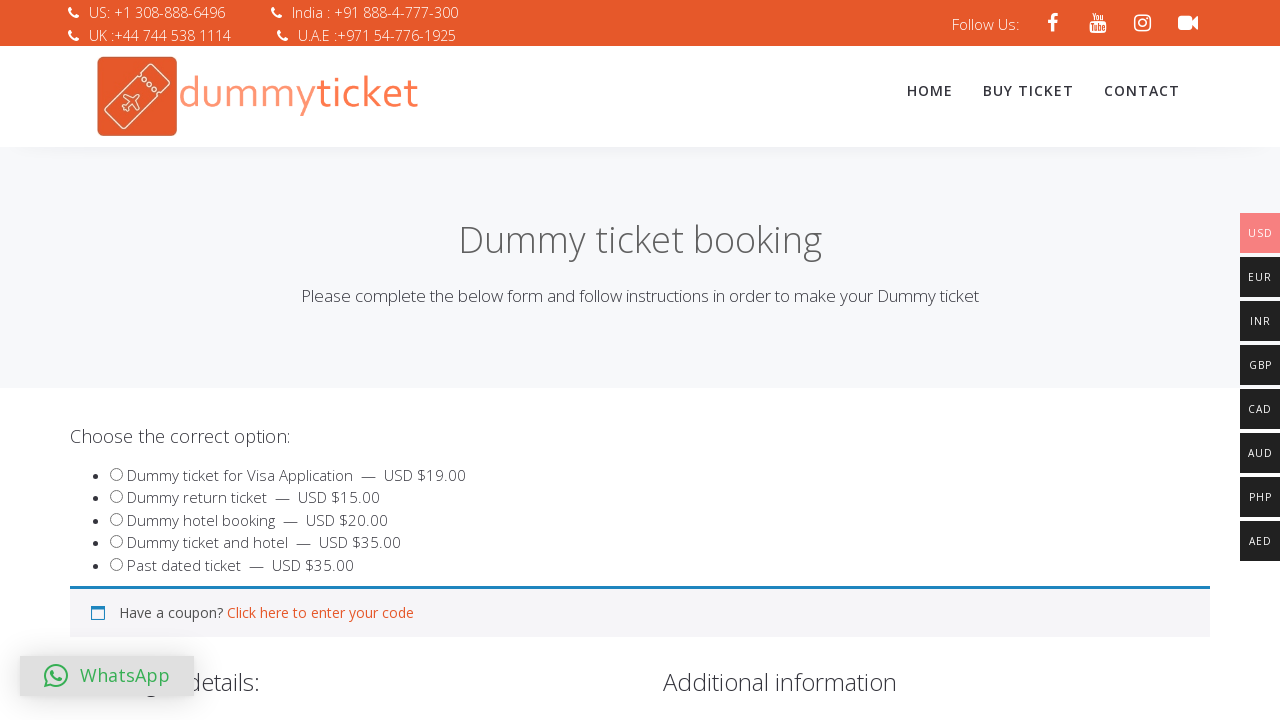

Clicked on date of birth field to open date picker at (344, 360) on xpath=//*[@id="dob"]
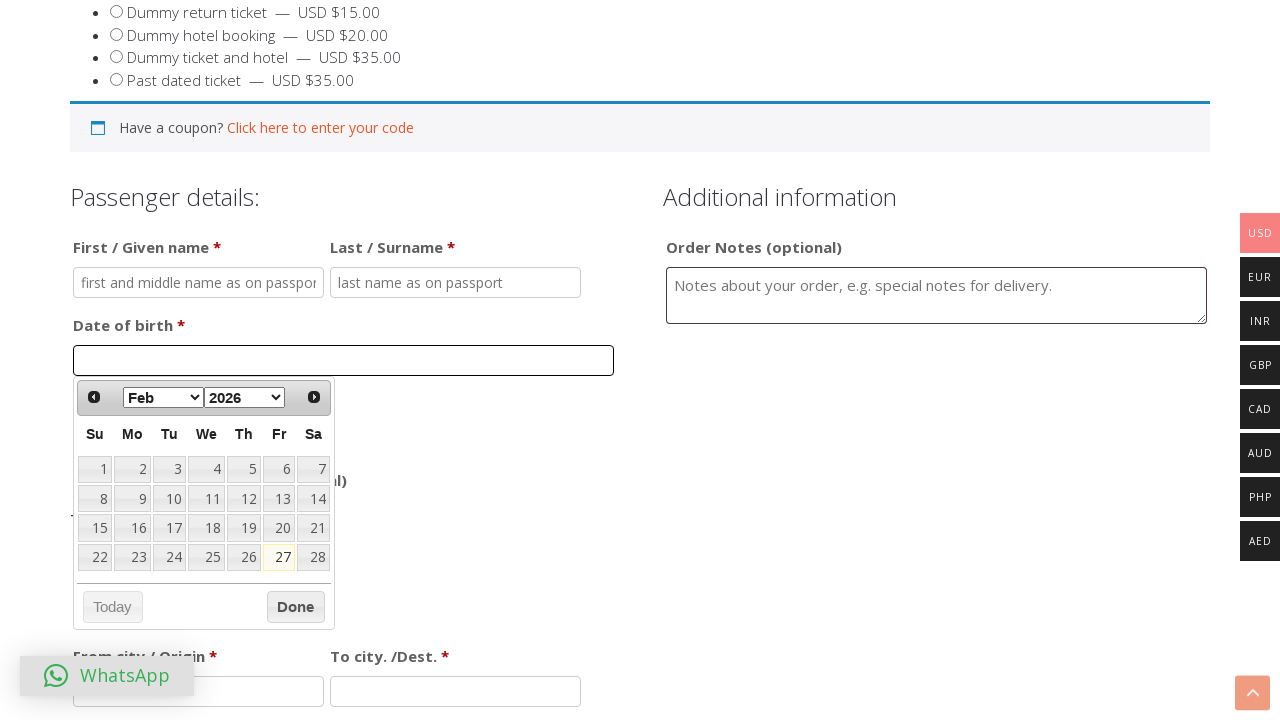

Selected December from month dropdown on select[aria-label='Select month']
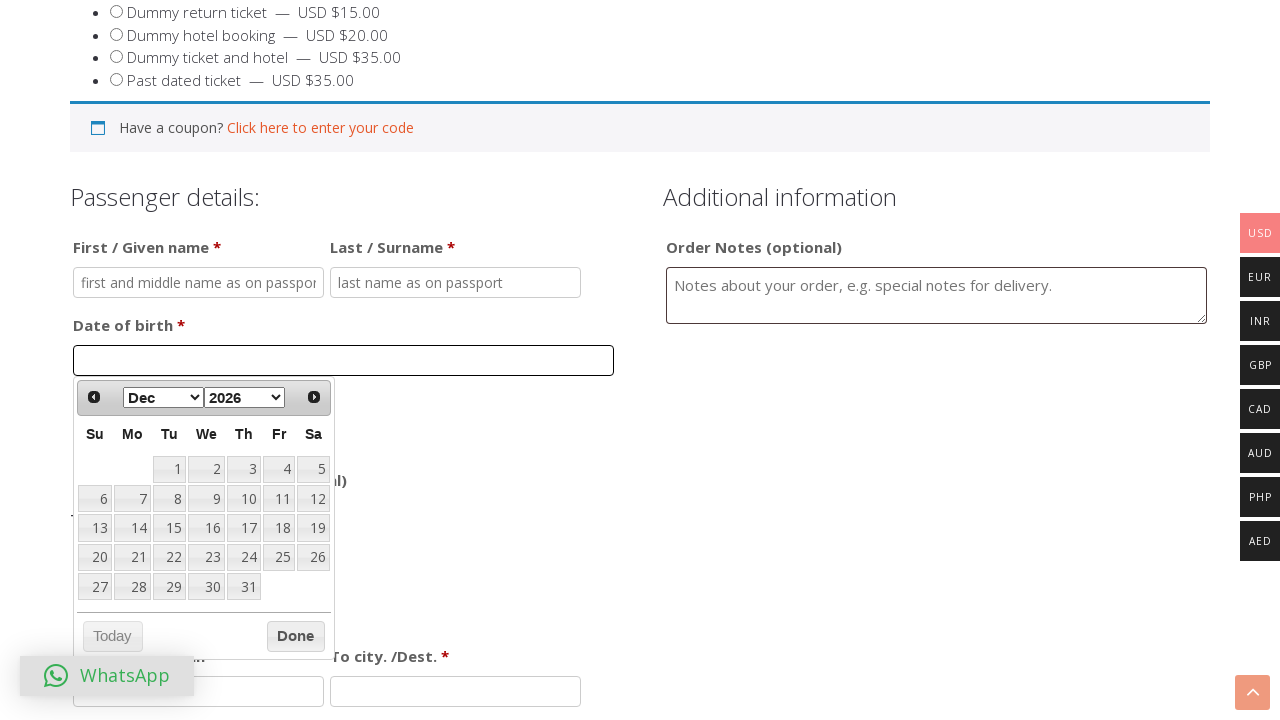

Selected 1990 from year dropdown on select[aria-label='Select year']
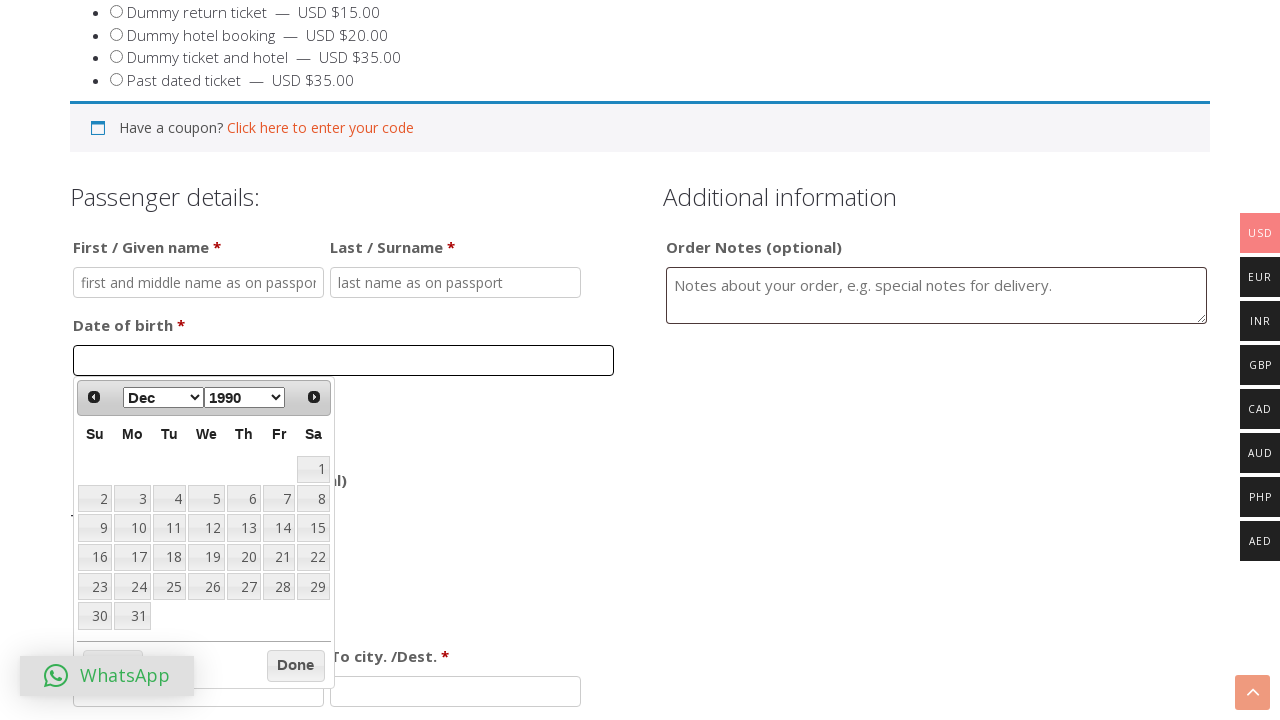

Selected day 25 from calendar to complete date of birth selection (December 25, 1990) at (169, 587) on table.ui-datepicker-calendar tbody tr td a:text('25')
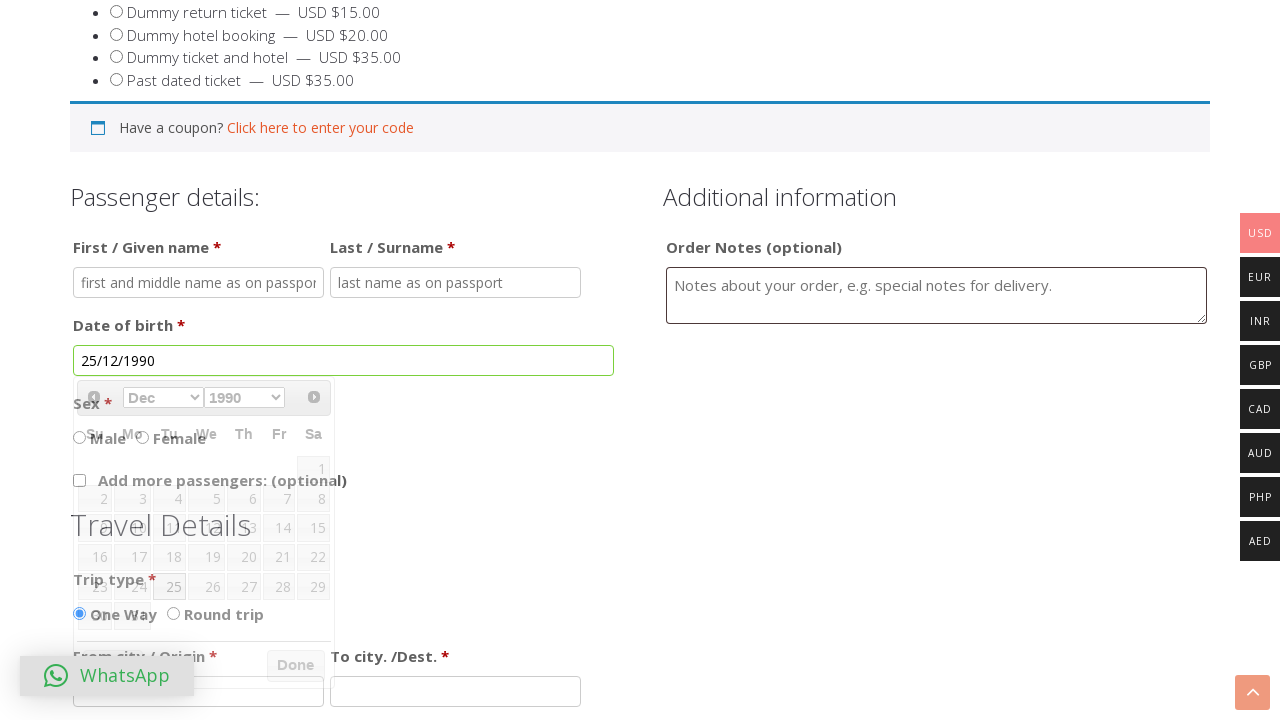

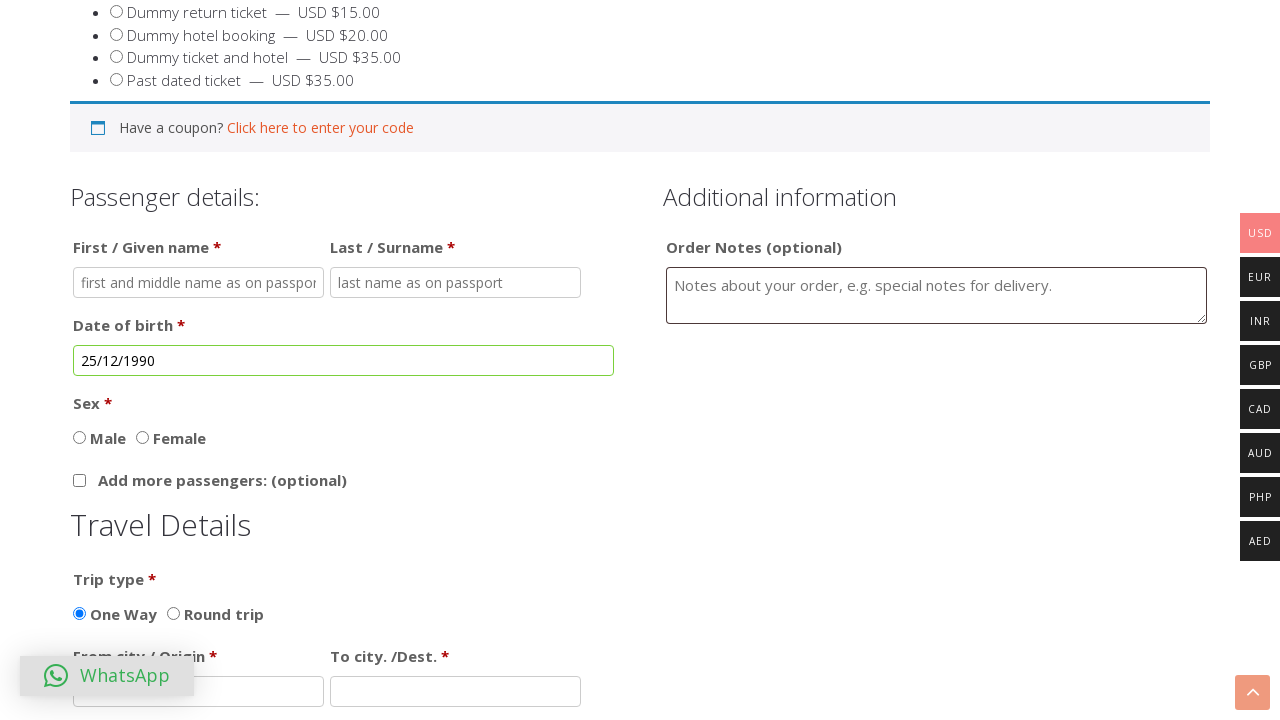